Tests the checkout flow on DemoBlaze by clicking Place Order, filling out the order form with customer and payment details, submitting the order, and confirming the purchase.

Starting URL: https://www.demoblaze.com/cart.html

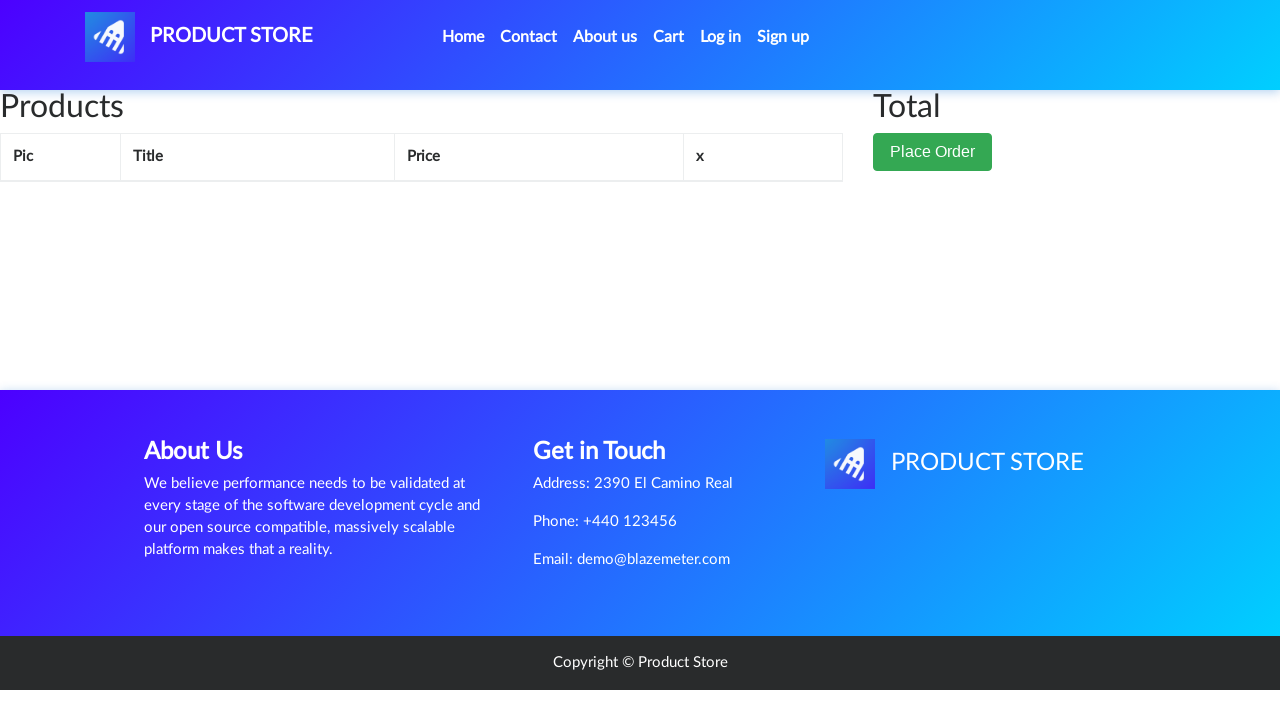

Clicked 'Place Order' button to open order modal at (933, 152) on button[data-target='#orderModal']
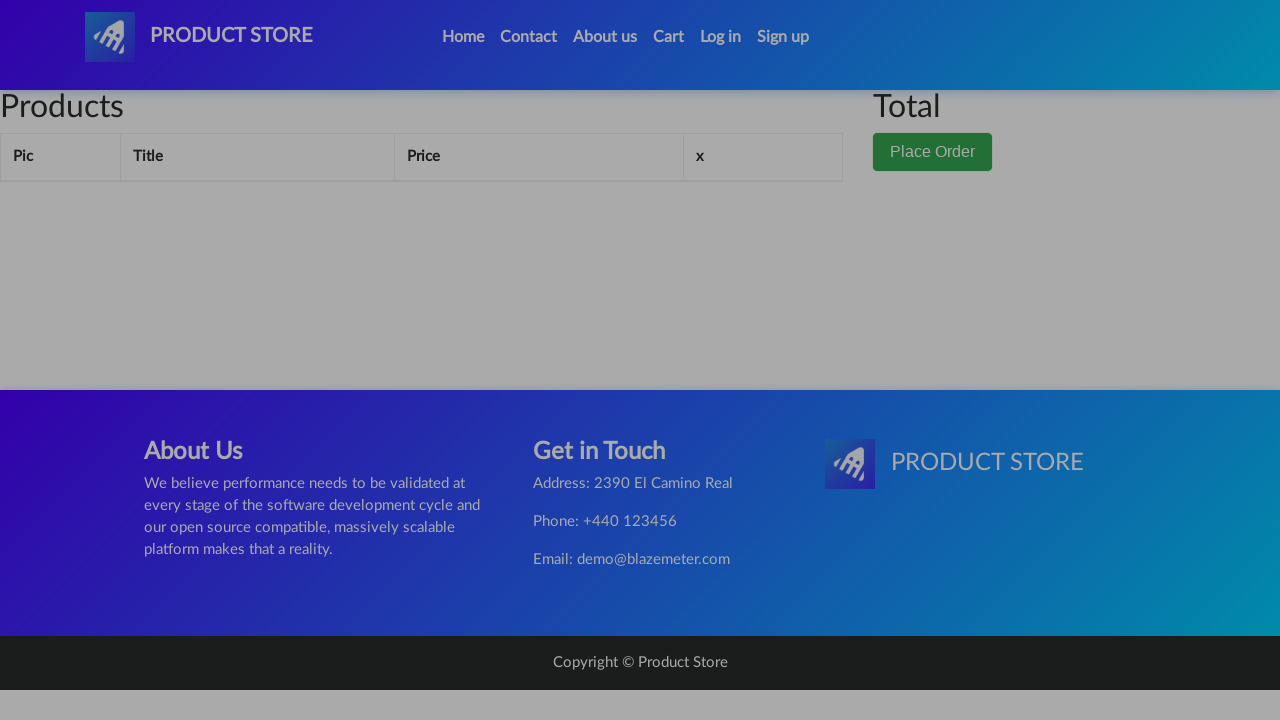

Order modal appeared and is visible
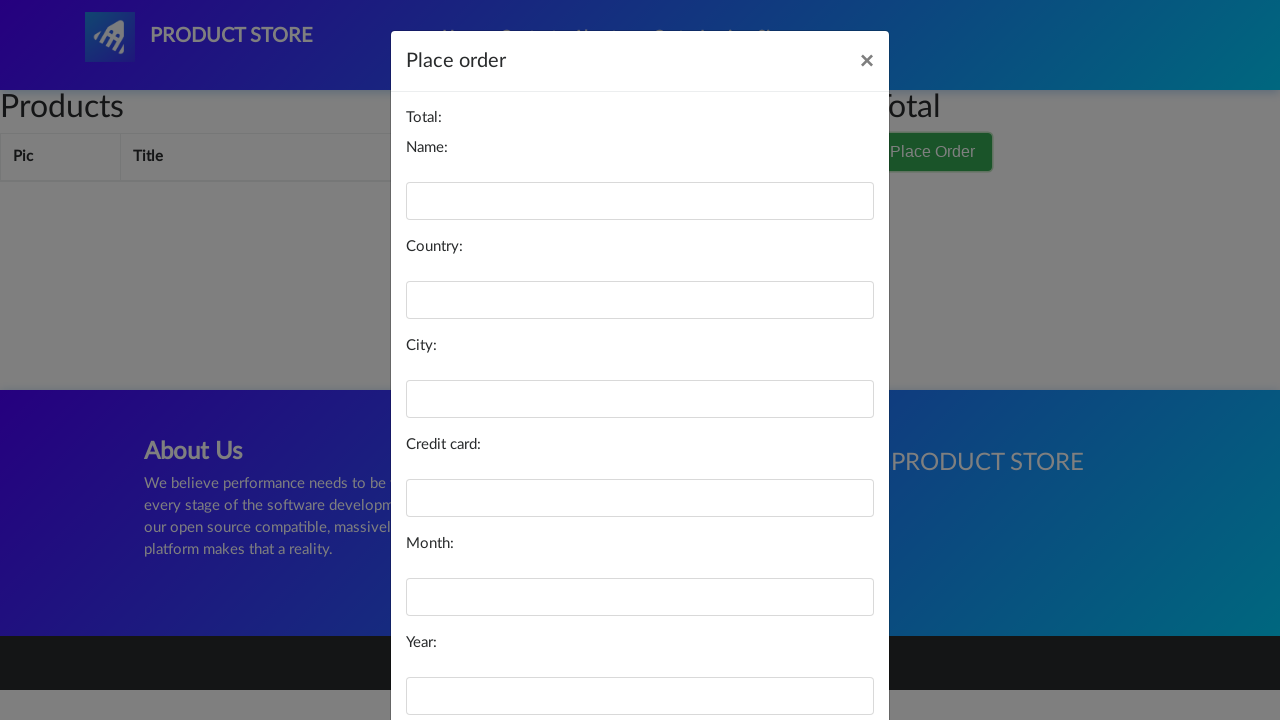

Filled customer name field with 'Maria' on #name
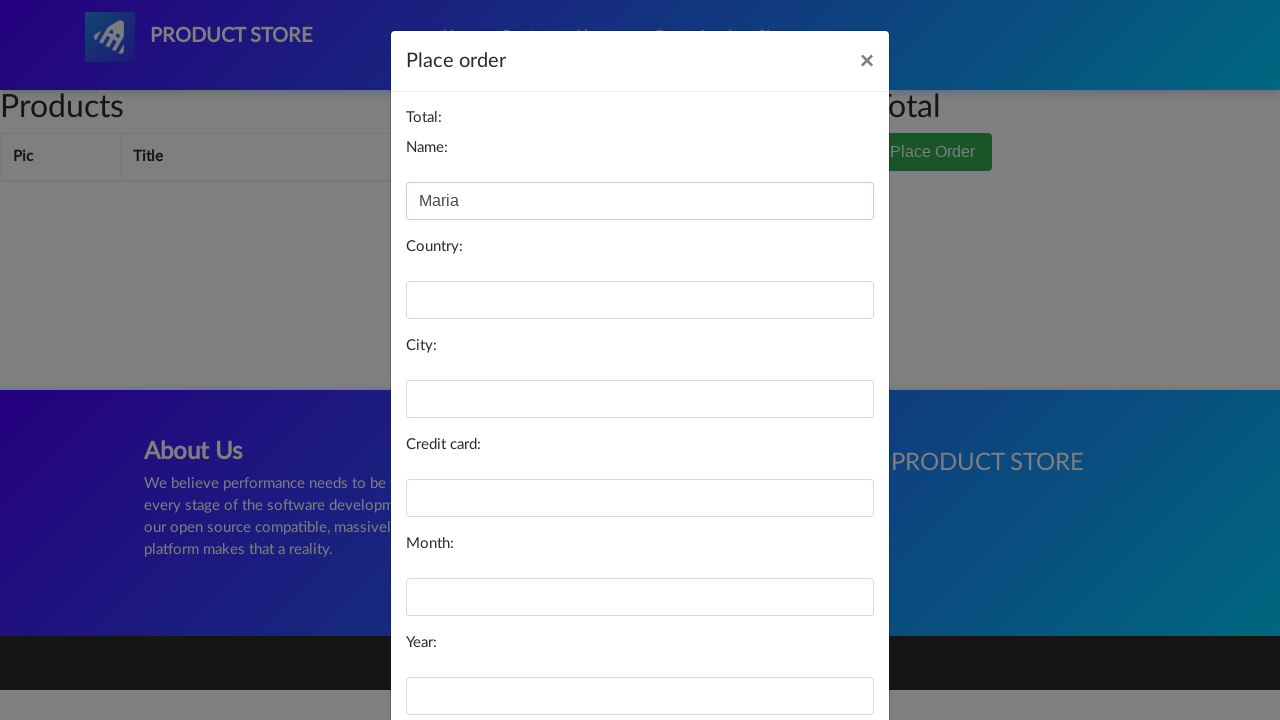

Filled country field with 'Bolivia' on #country
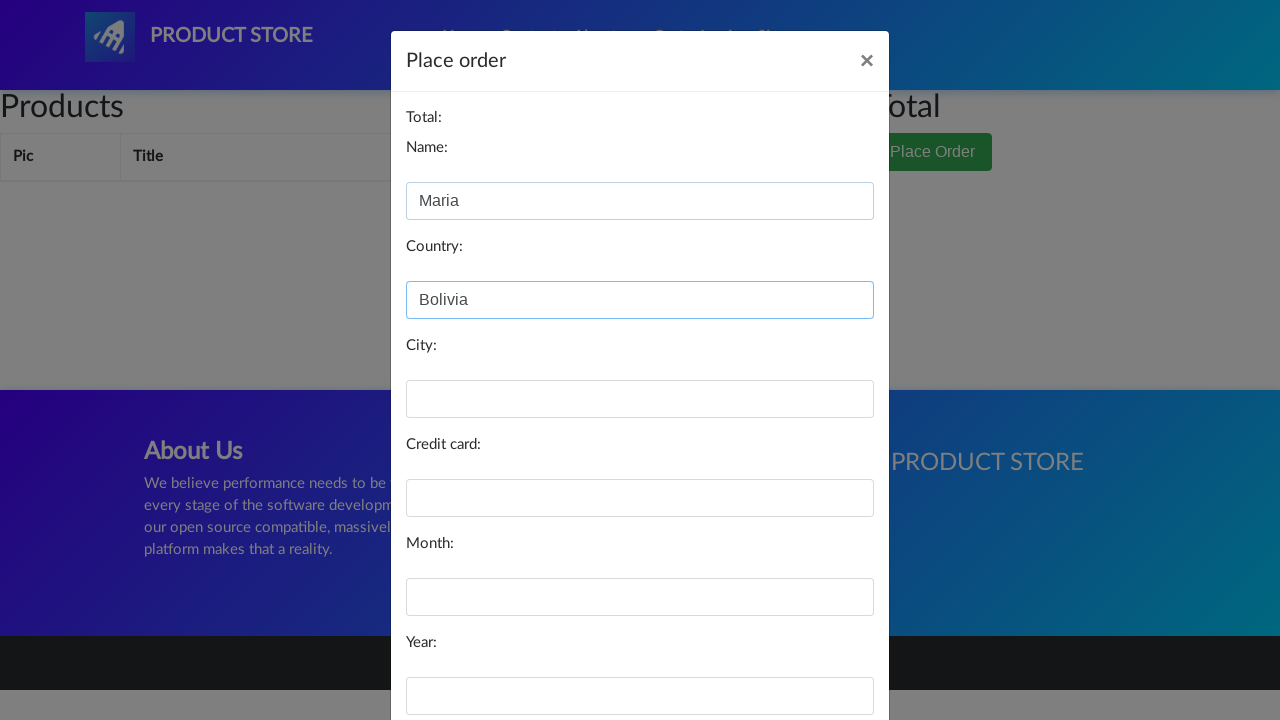

Filled city field with 'La Paz' on #city
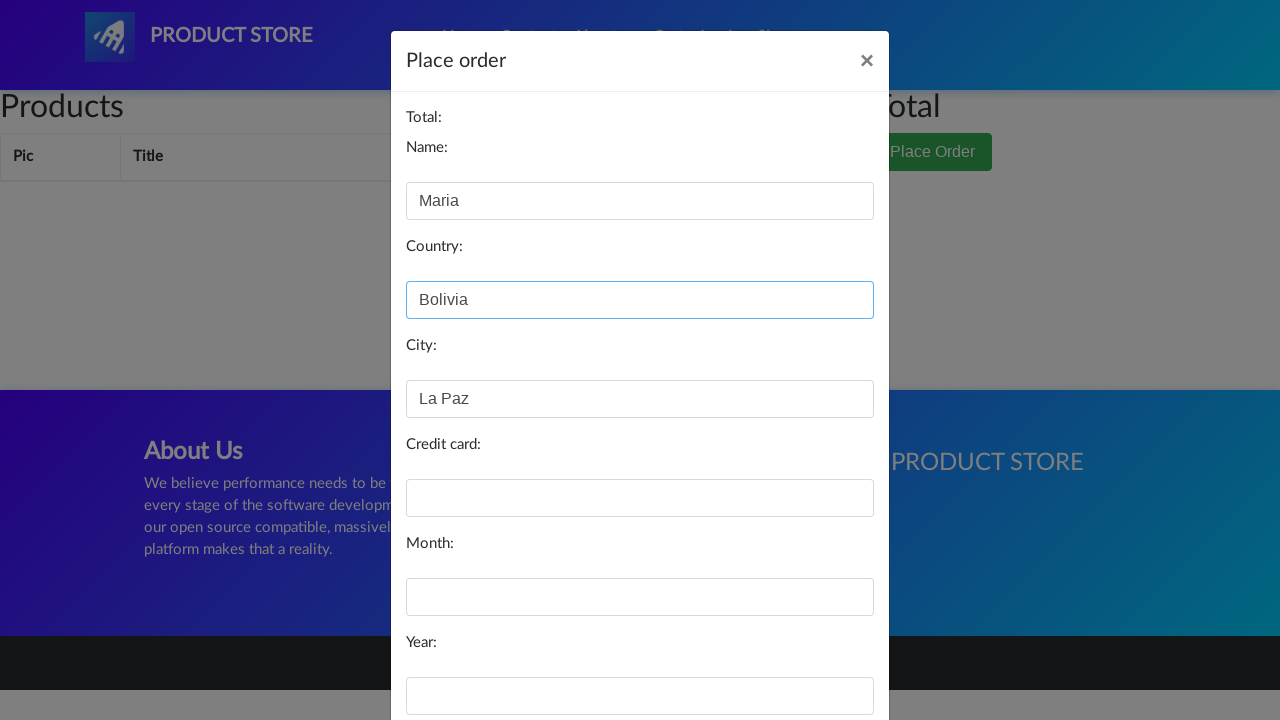

Filled credit card field with '1234567890123456' on #card
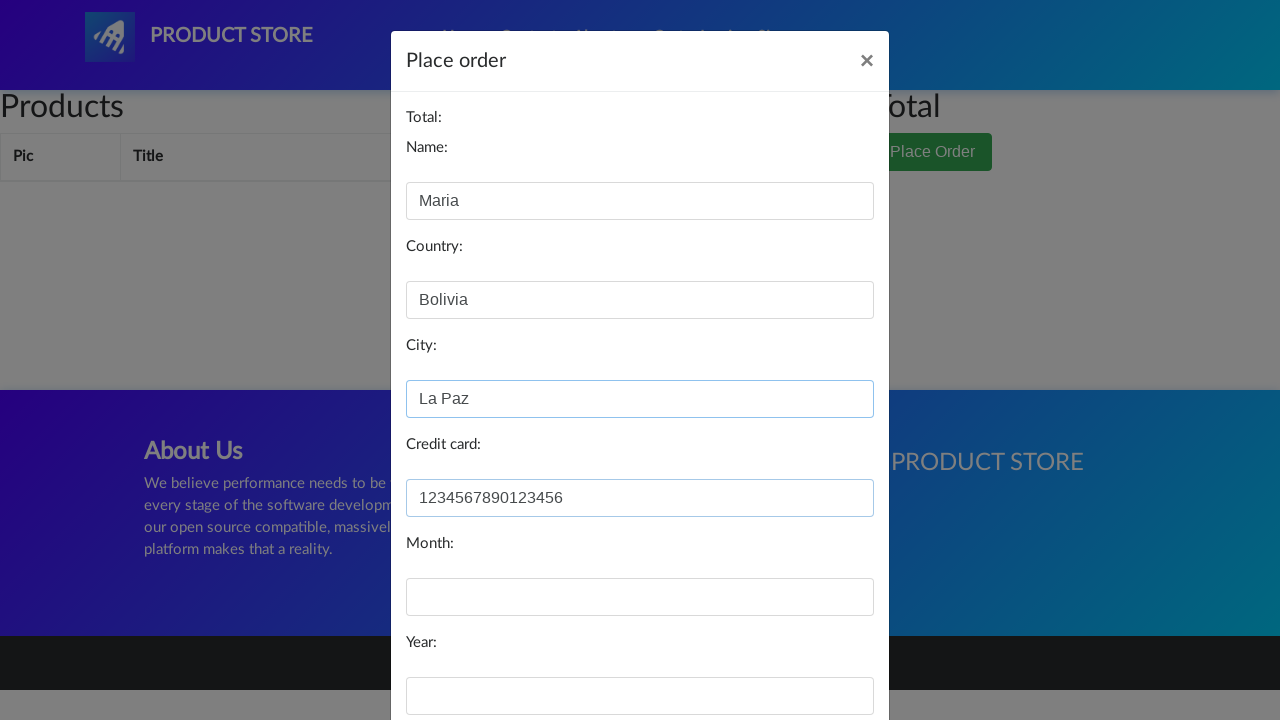

Filled month field with '10' on #month
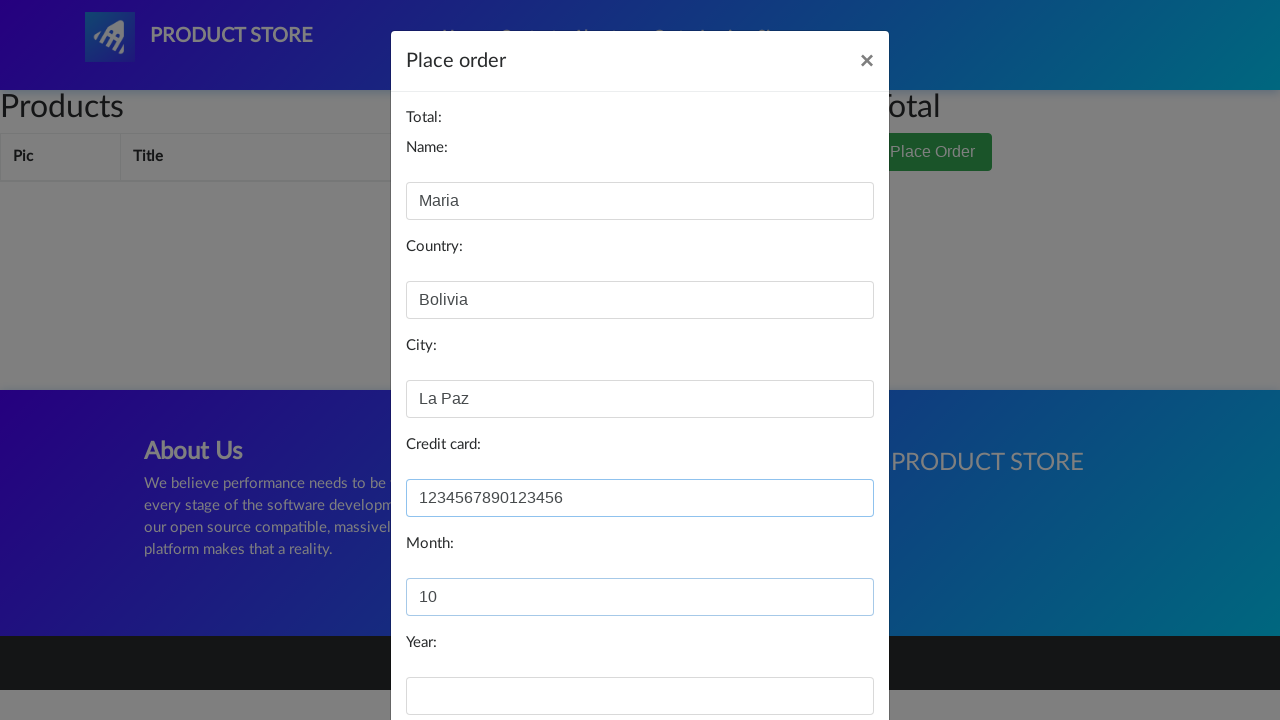

Filled year field with '2025' on #year
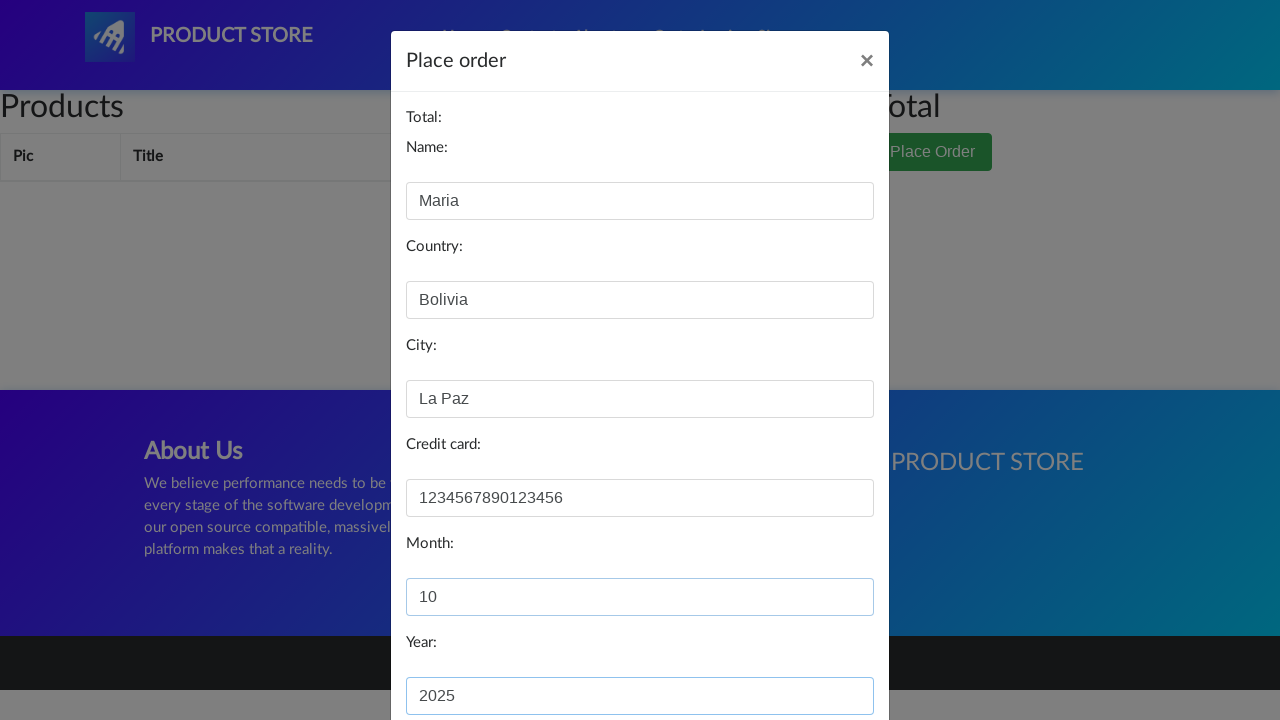

Clicked 'Purchase' button to submit order at (823, 655) on button[onclick='purchaseOrder()']
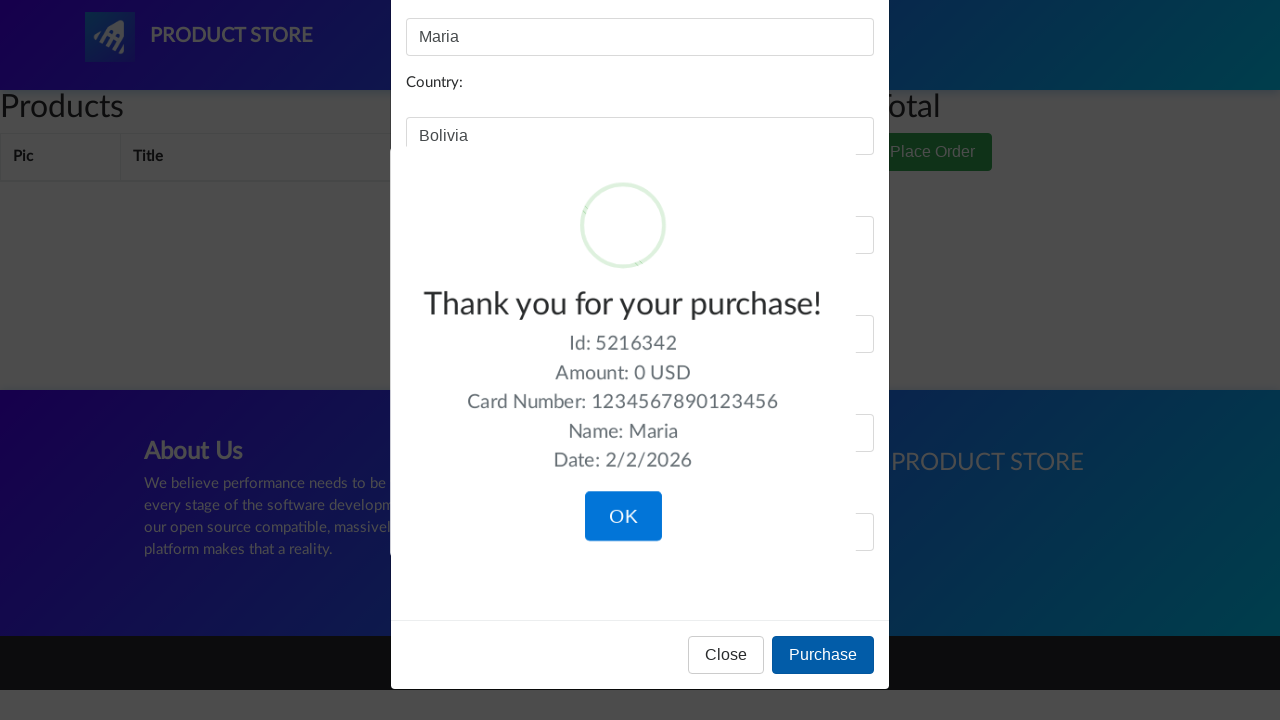

Order confirmation modal appeared
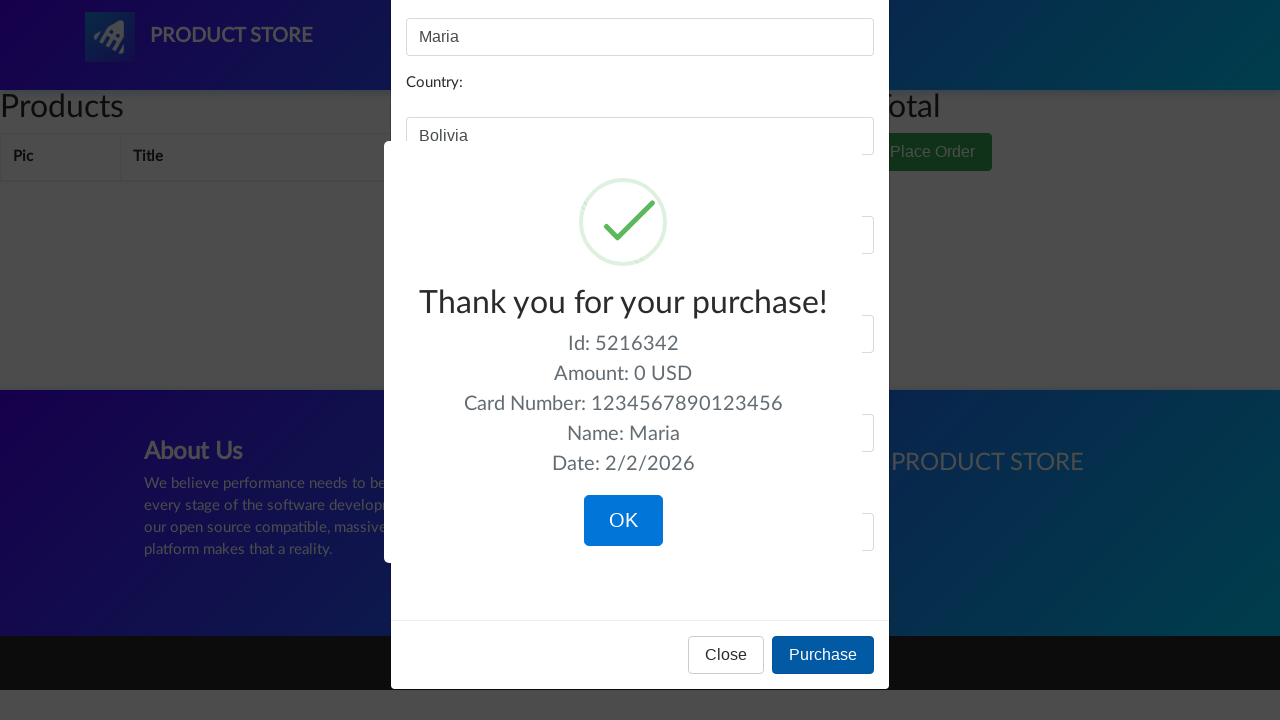

Clicked 'OK' button to confirm purchase completion at (623, 521) on .sweet-alert.visible button.confirm
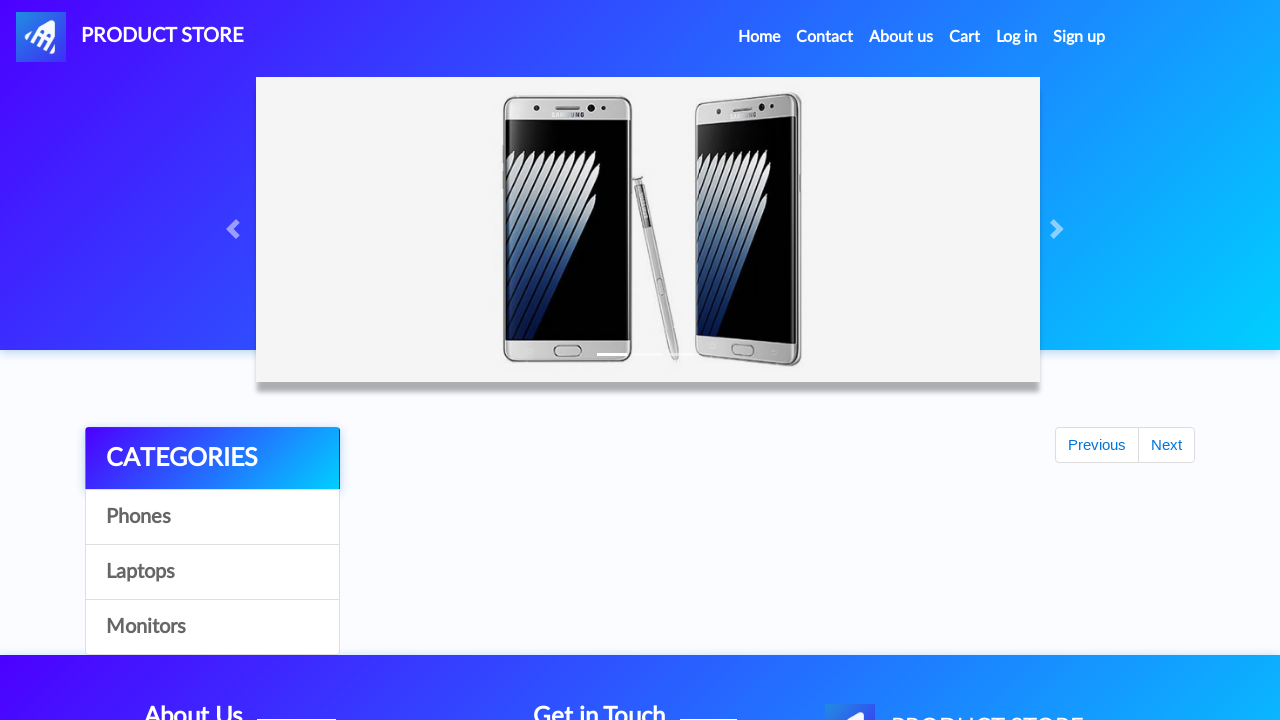

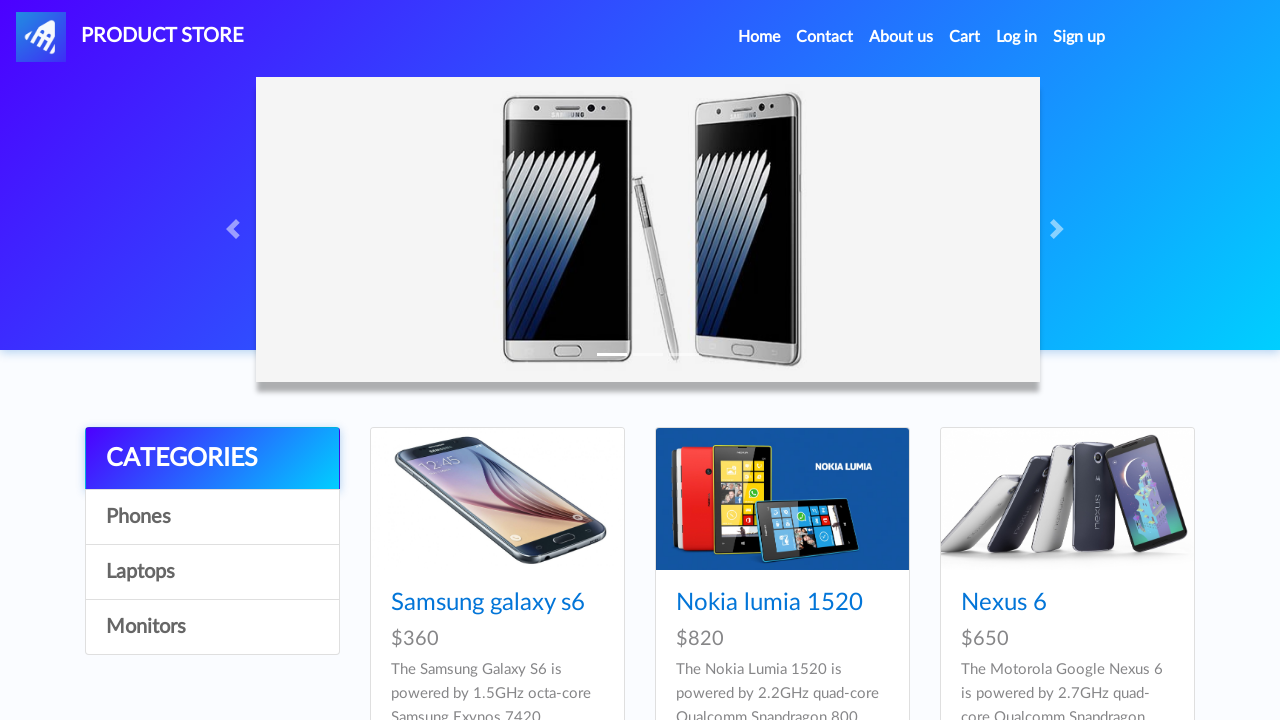